Navigates to a CSDN blog page and verifies that article links are present on the page by waiting for link elements to load.

Starting URL: https://blog.csdn.net/lzw_java?type=blog

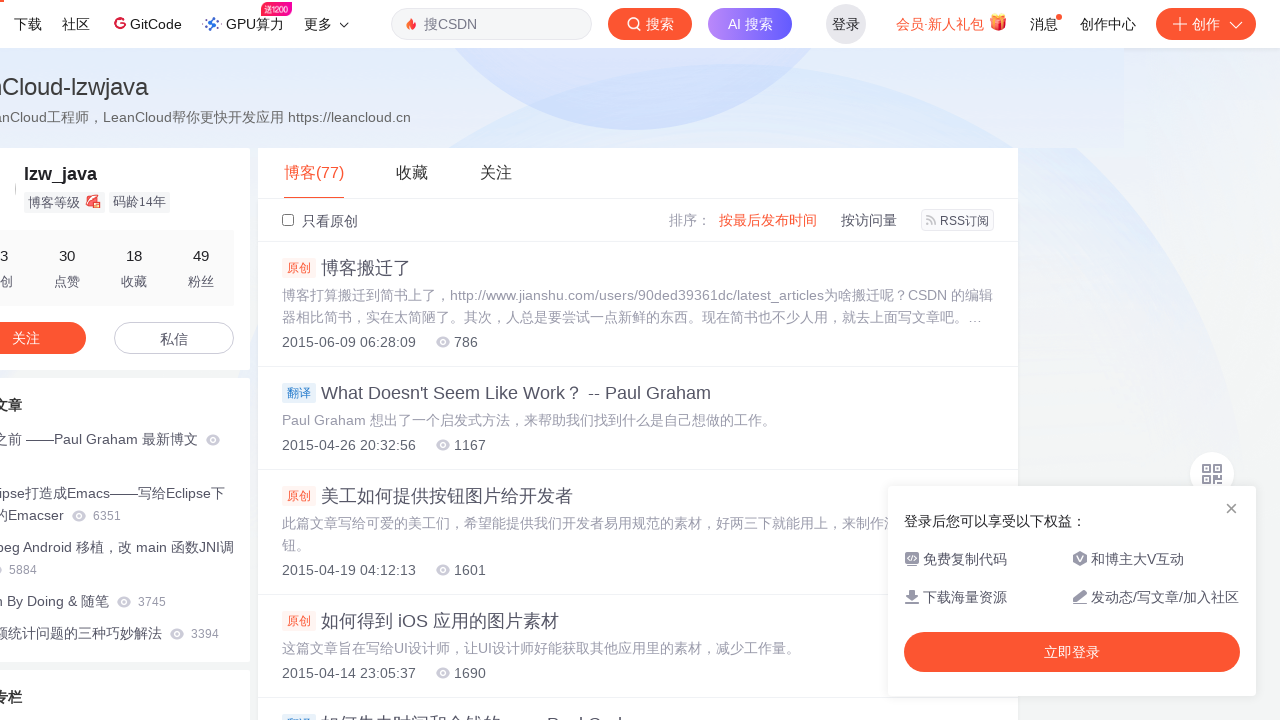

Navigated to CSDN blog page for lzw_java
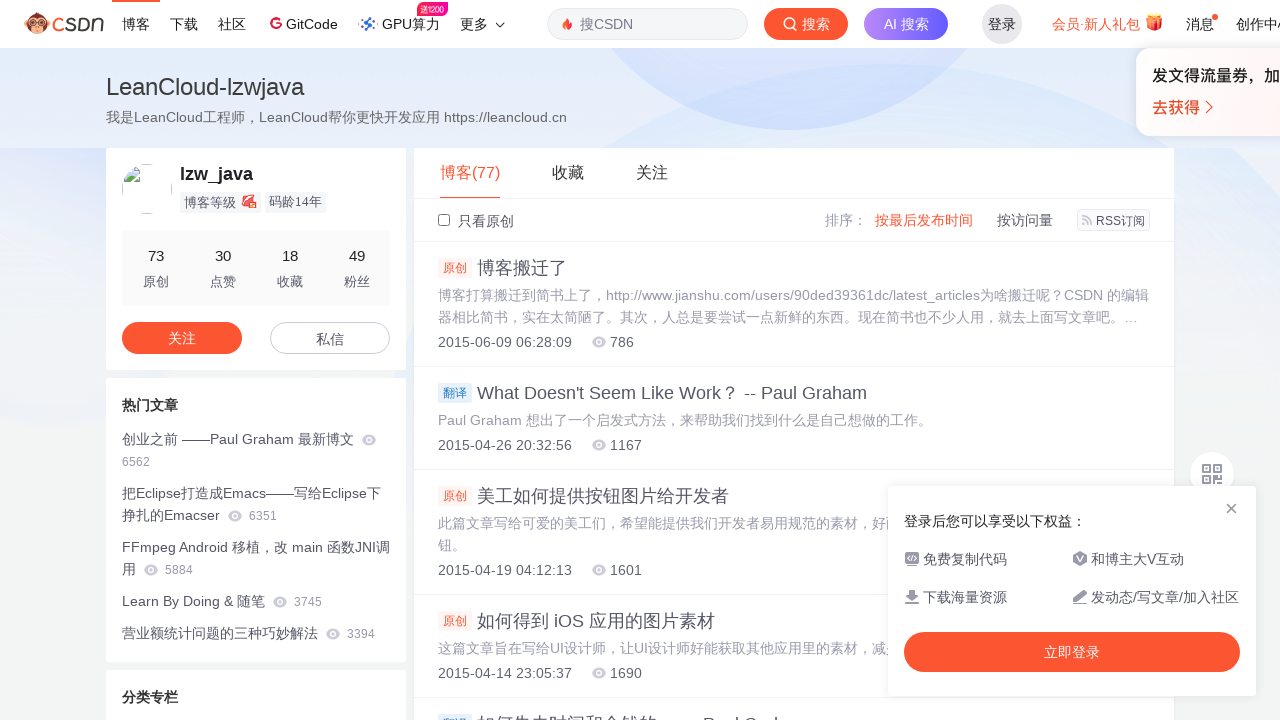

Article links loaded on the CSDN blog page
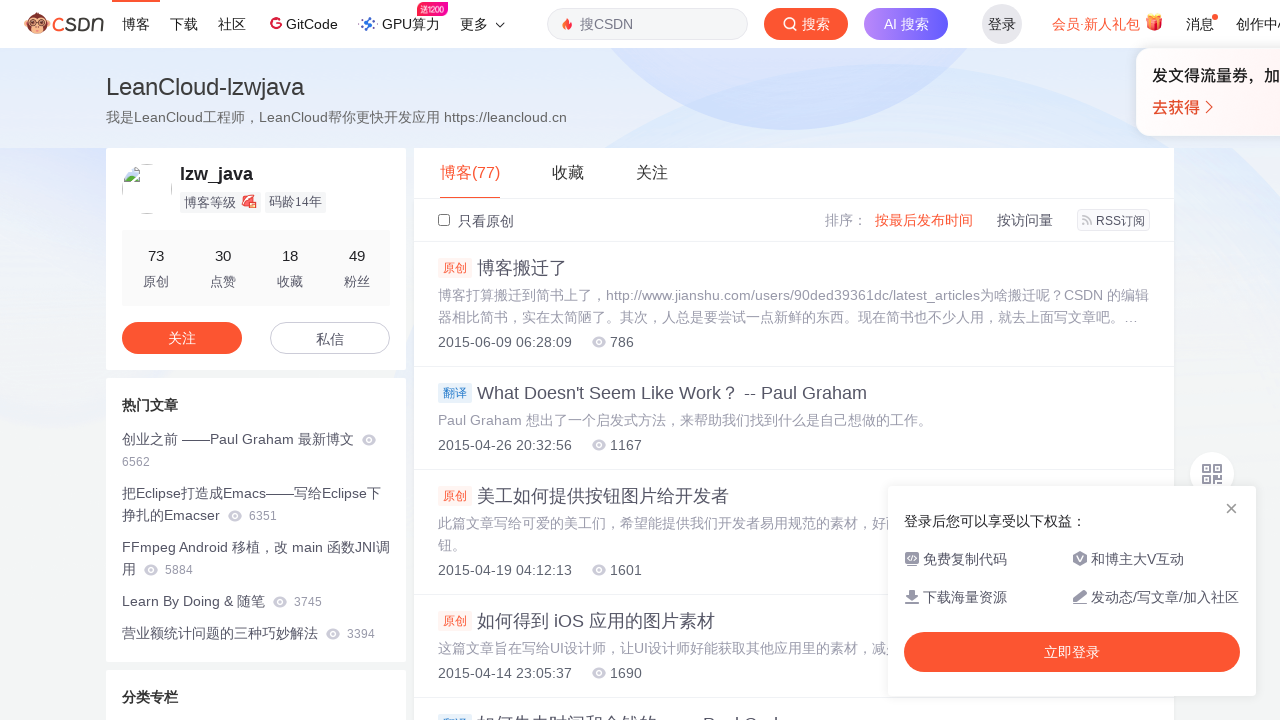

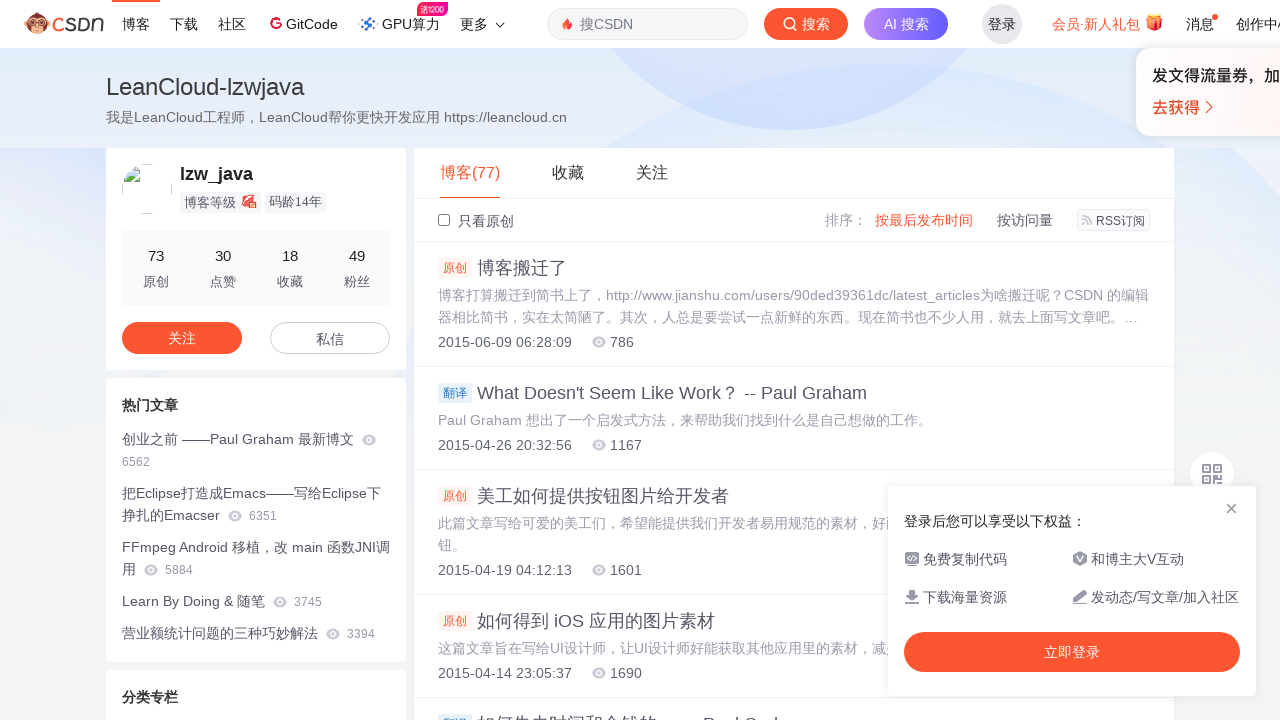